Tests drag and drop functionality by dragging an element and dropping it onto a target area within an iframe

Starting URL: https://jqueryui.com/droppable/

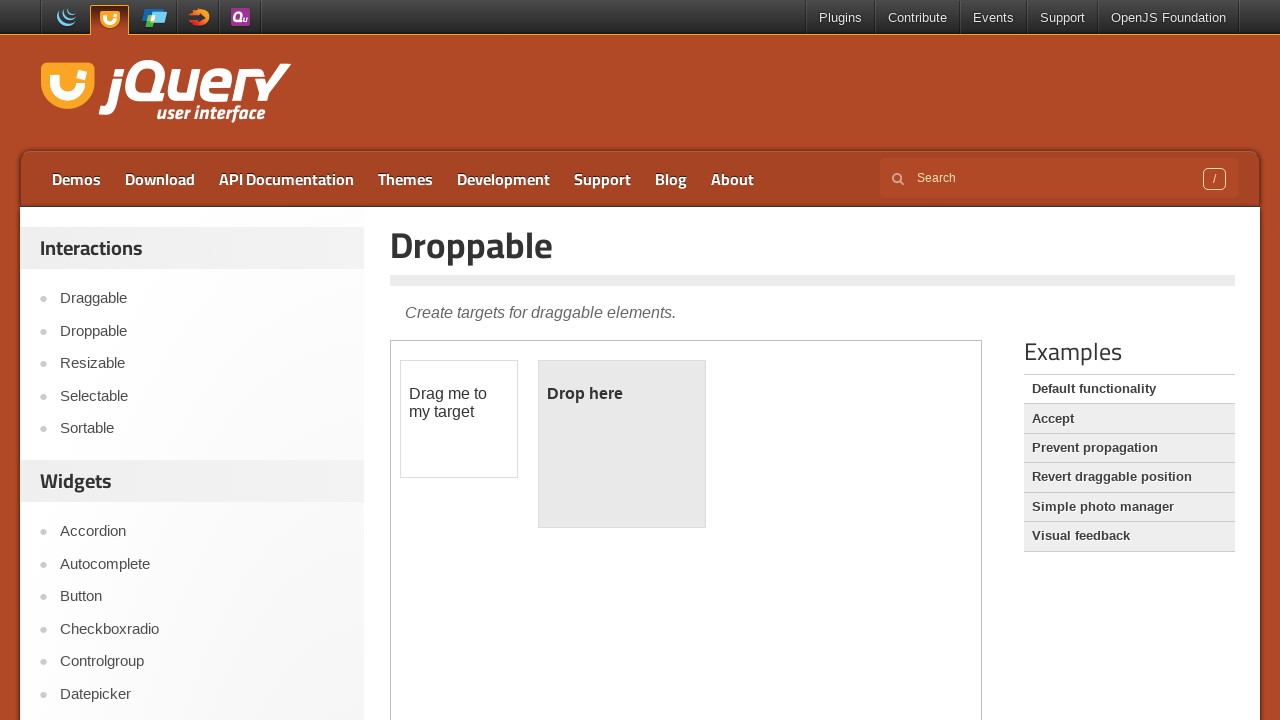

Navigated to jQuery UI droppable demo page
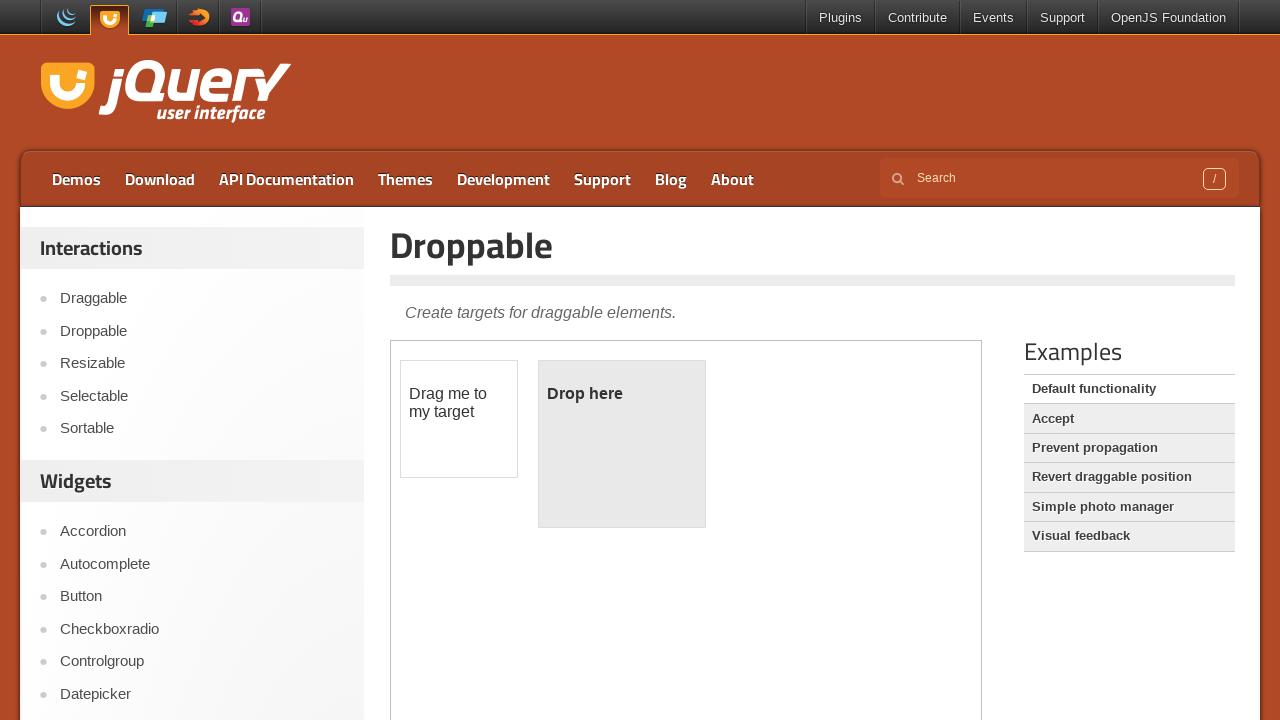

Located iframe containing drag and drop demo
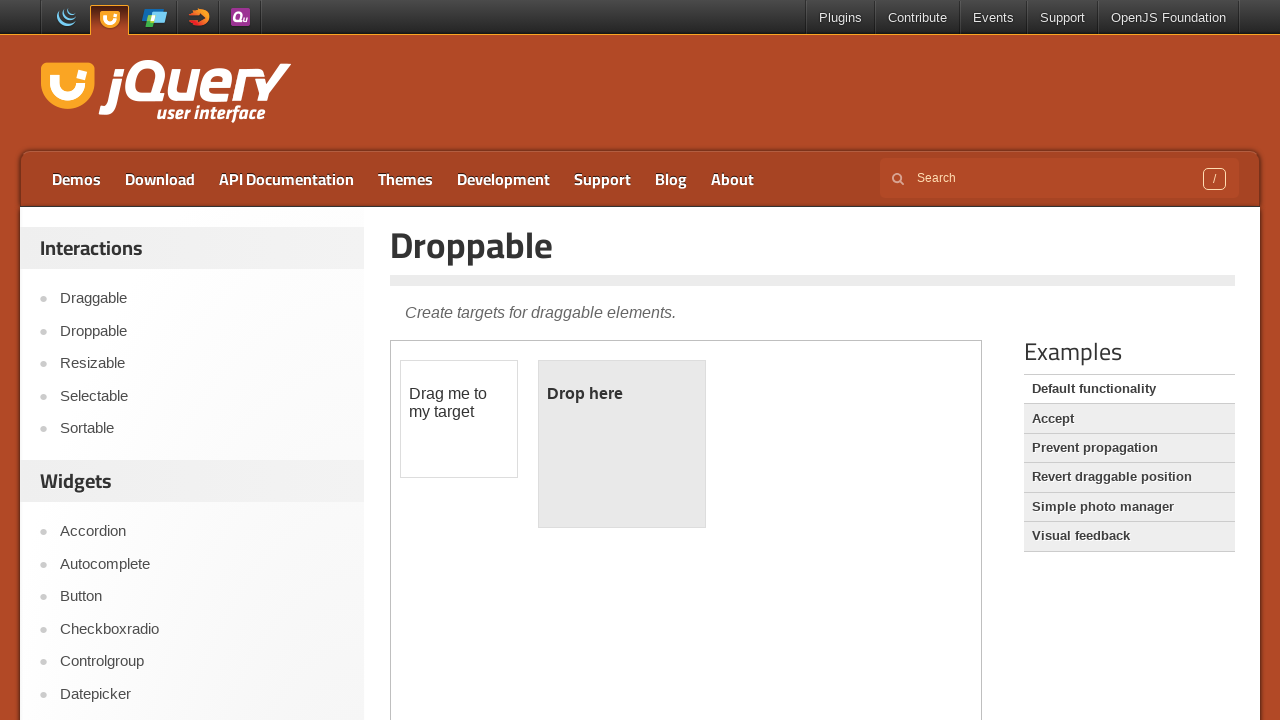

Located draggable element 'Drag me to my target'
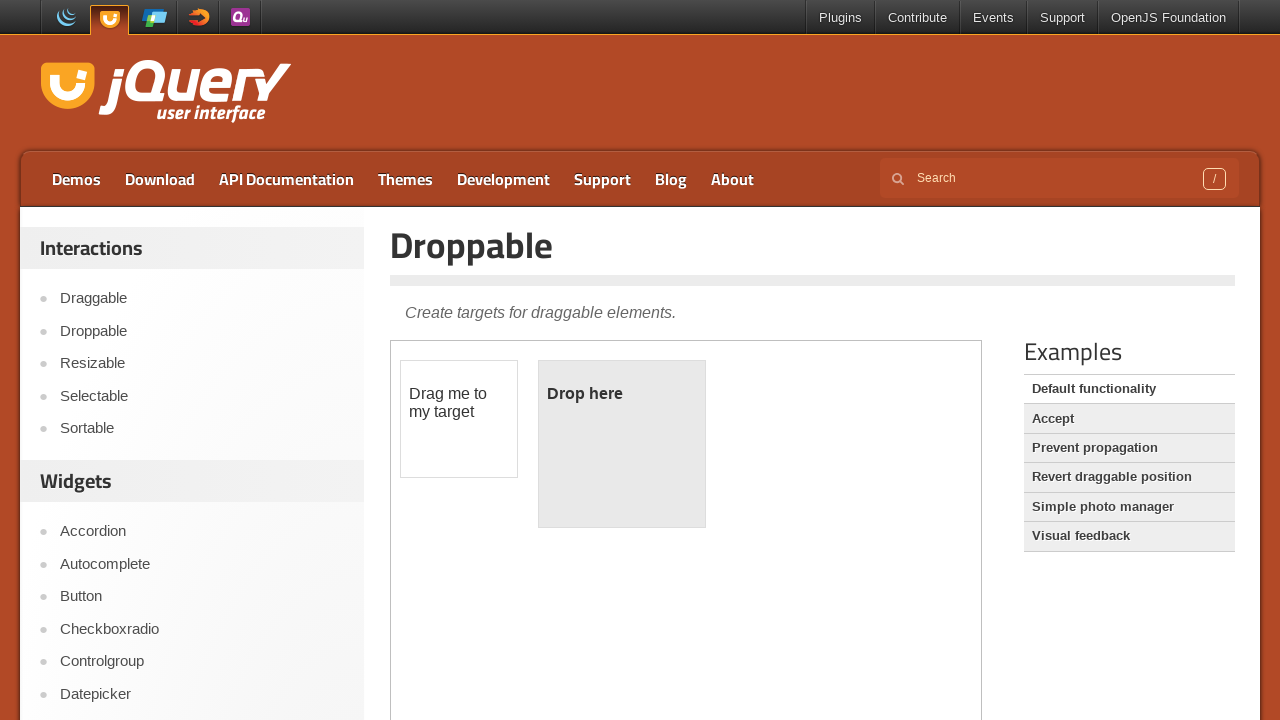

Located droppable target area
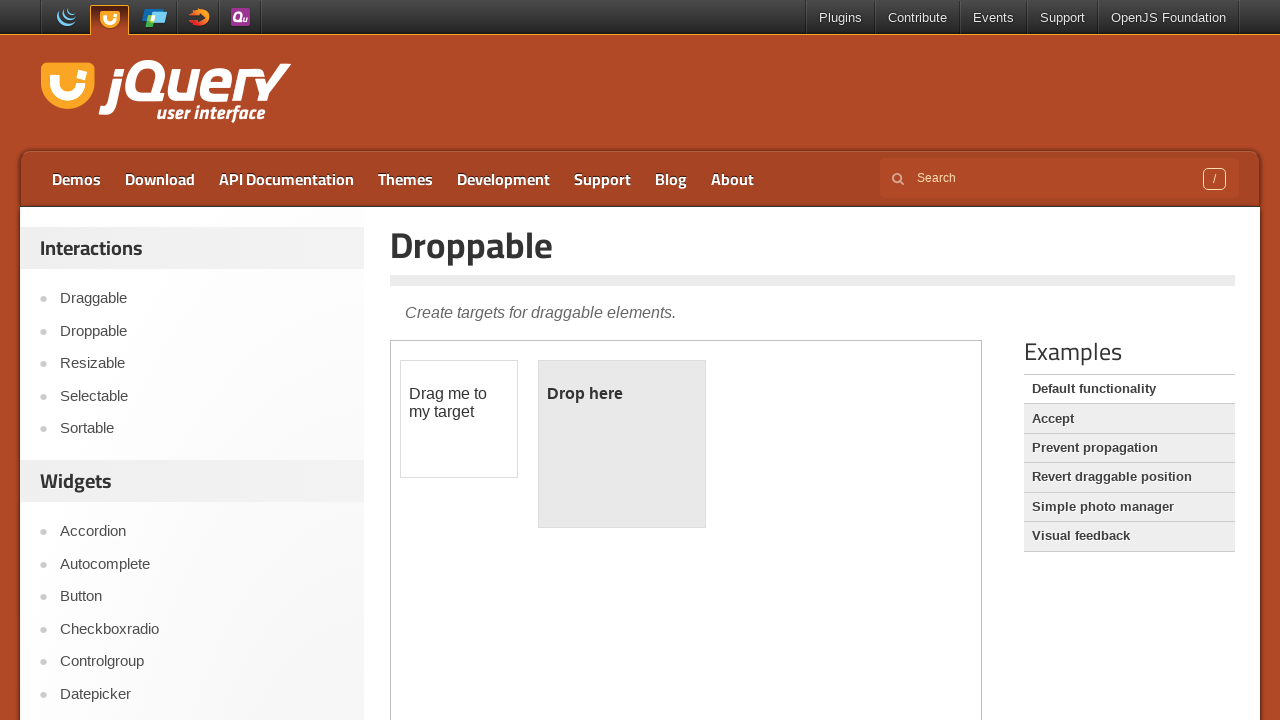

Dragged element onto droppable target area at (622, 444)
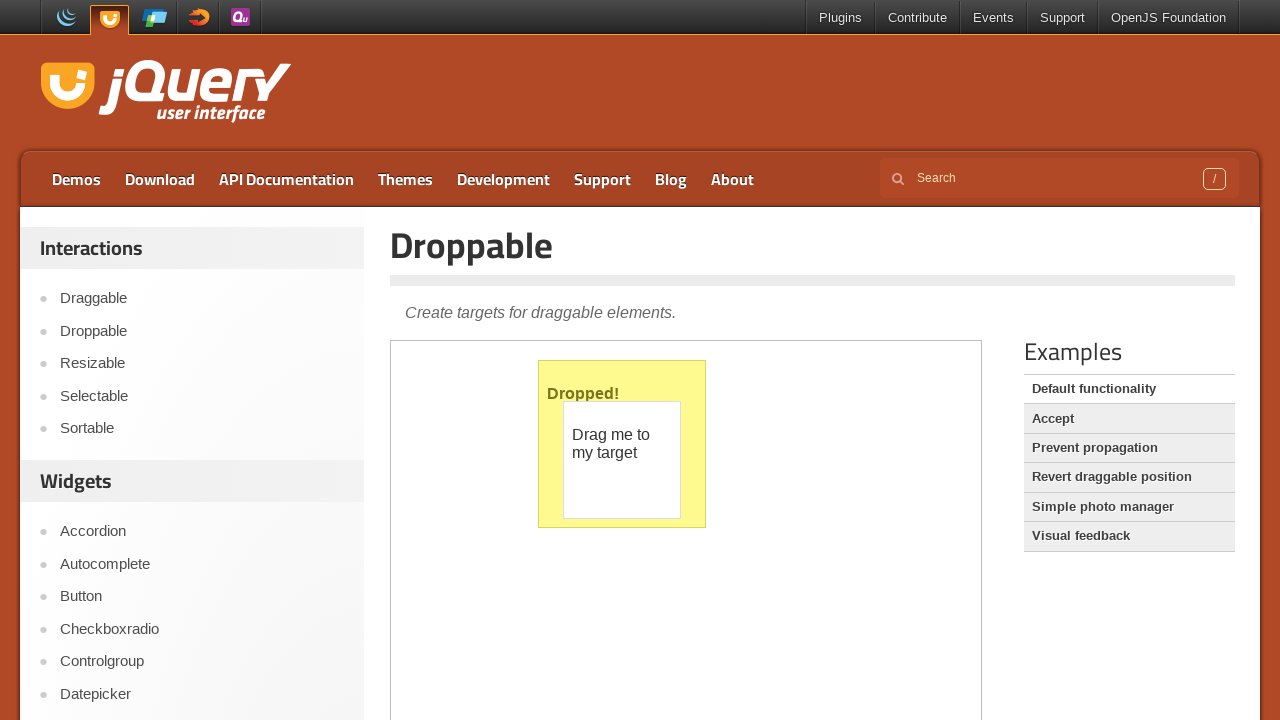

Waited 3 seconds to observe drag and drop result
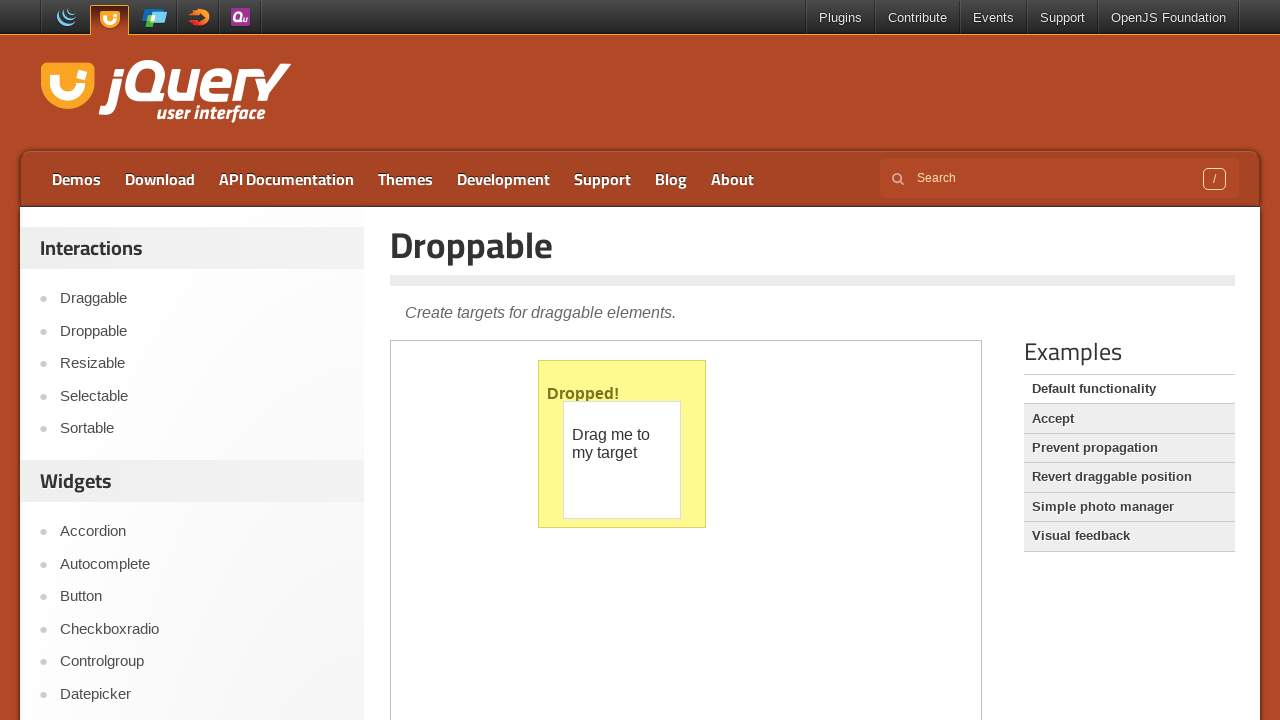

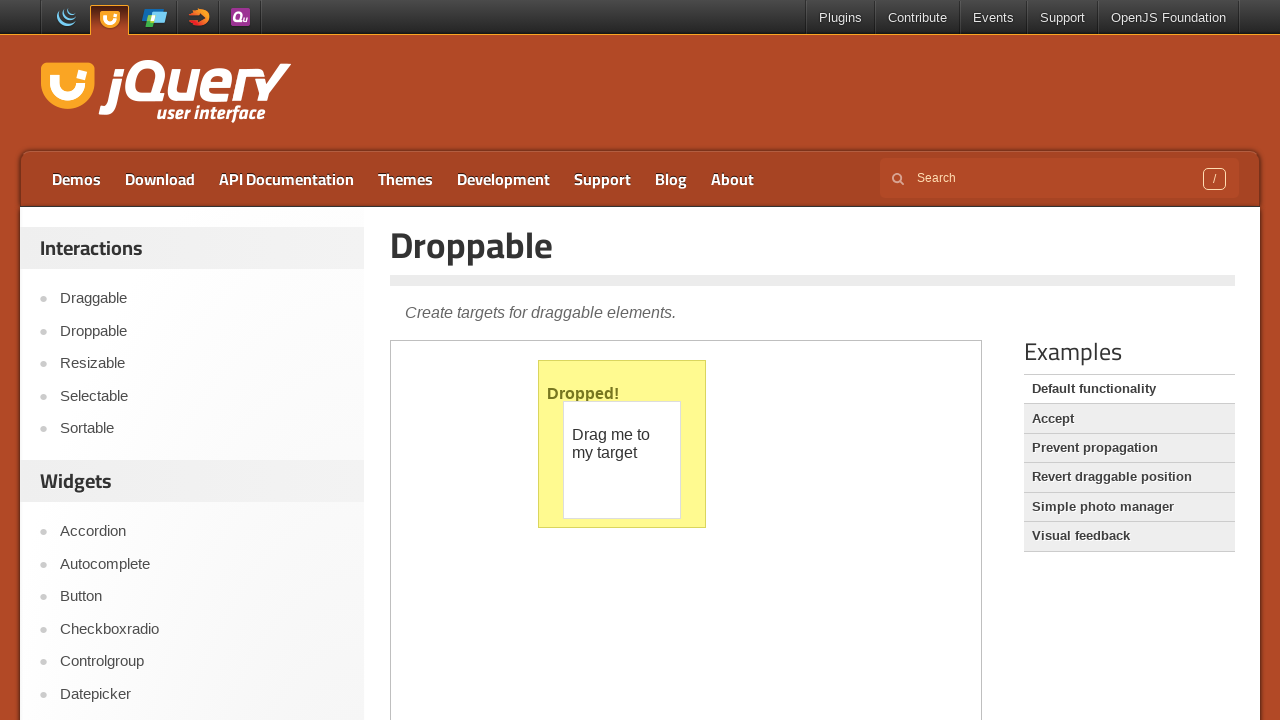